Tests the appointment booking flow on Katalon demo site by navigating through login with demo credentials and verifying successful navigation to appointment page

Starting URL: https://katalon-demo-cura.herokuapp.com/

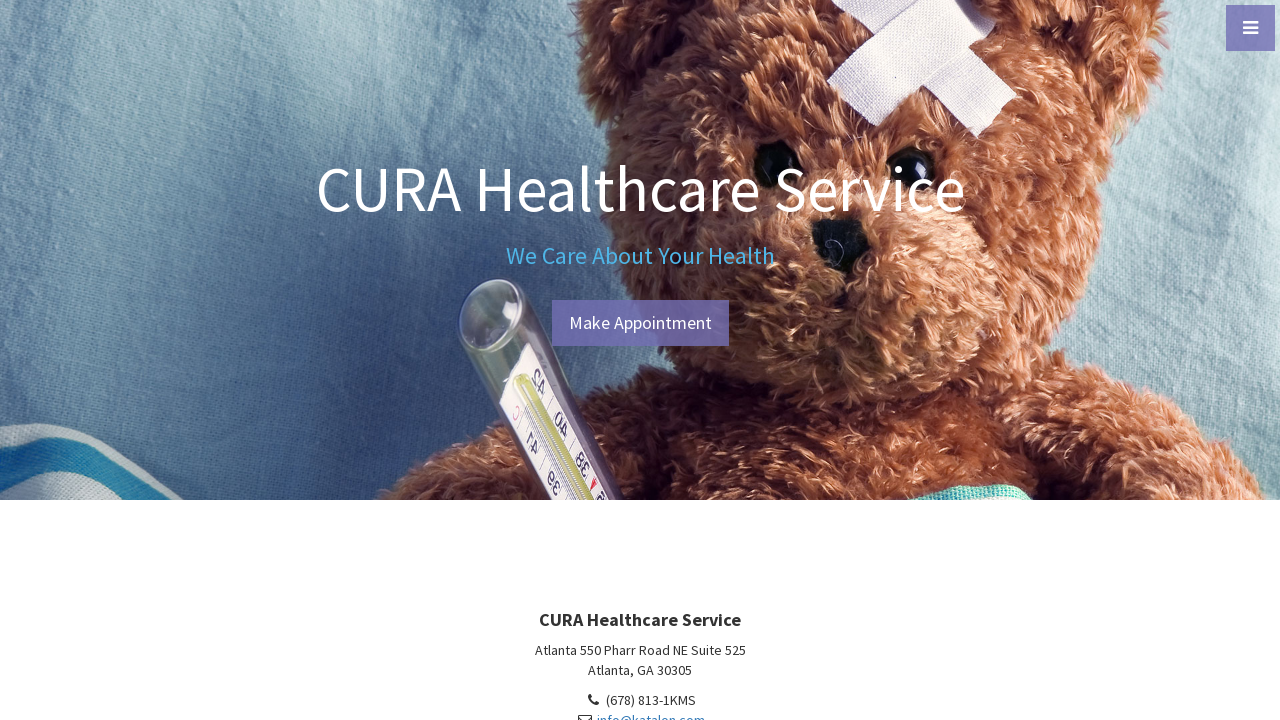

Clicked make appointment button at (640, 323) on xpath=//a[@id="btn-make-appointment"]
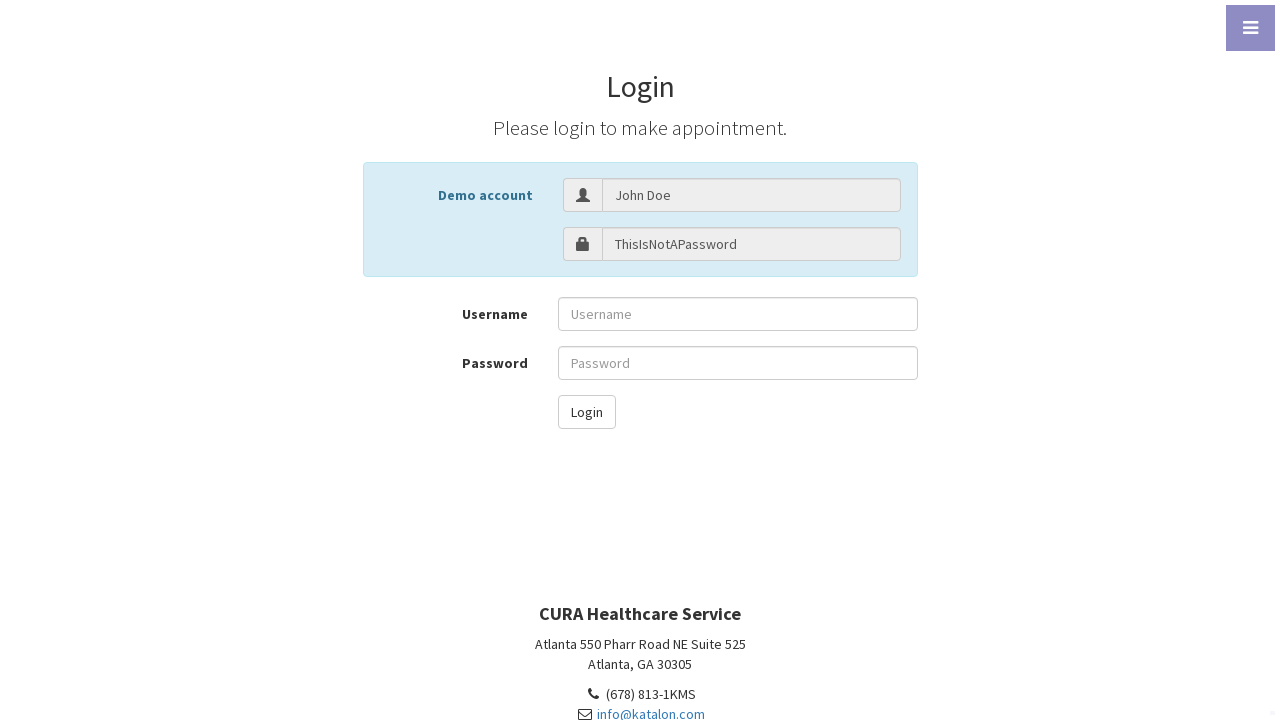

Filled username field with 'John Doe' on //input[@id="txt-username"]
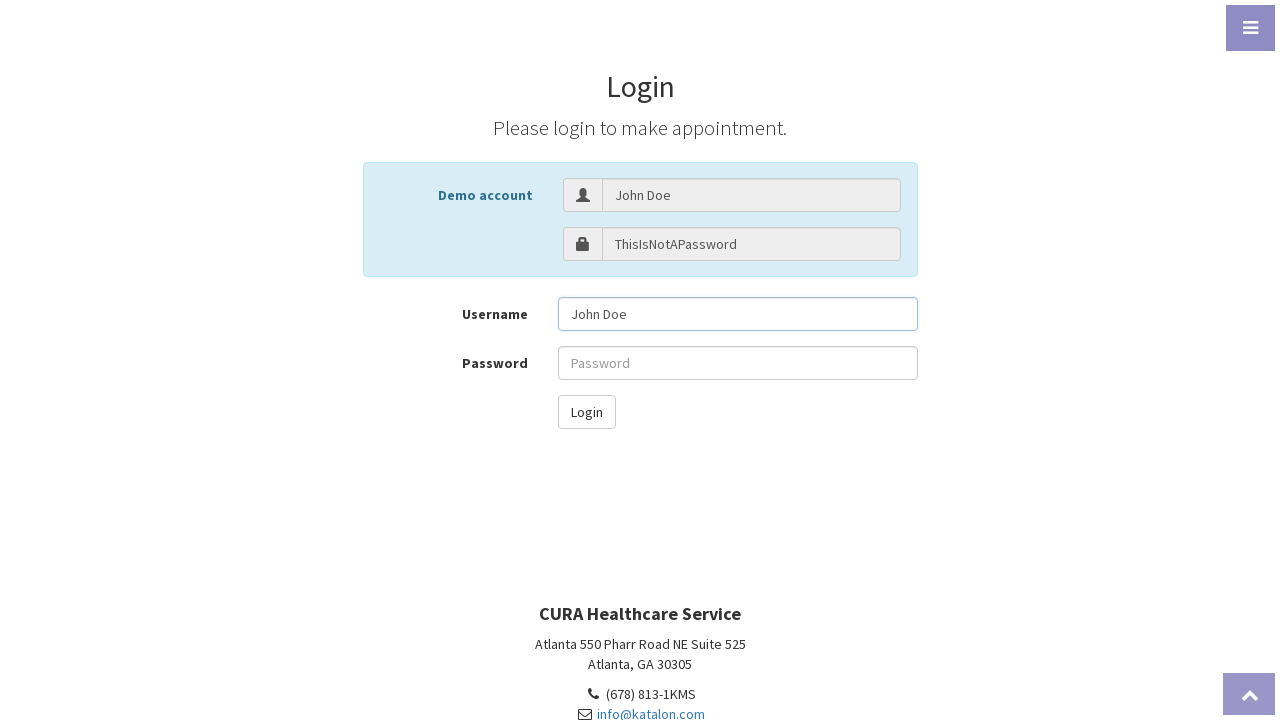

Filled password field with demo credentials on //input[@id="txt-password"]
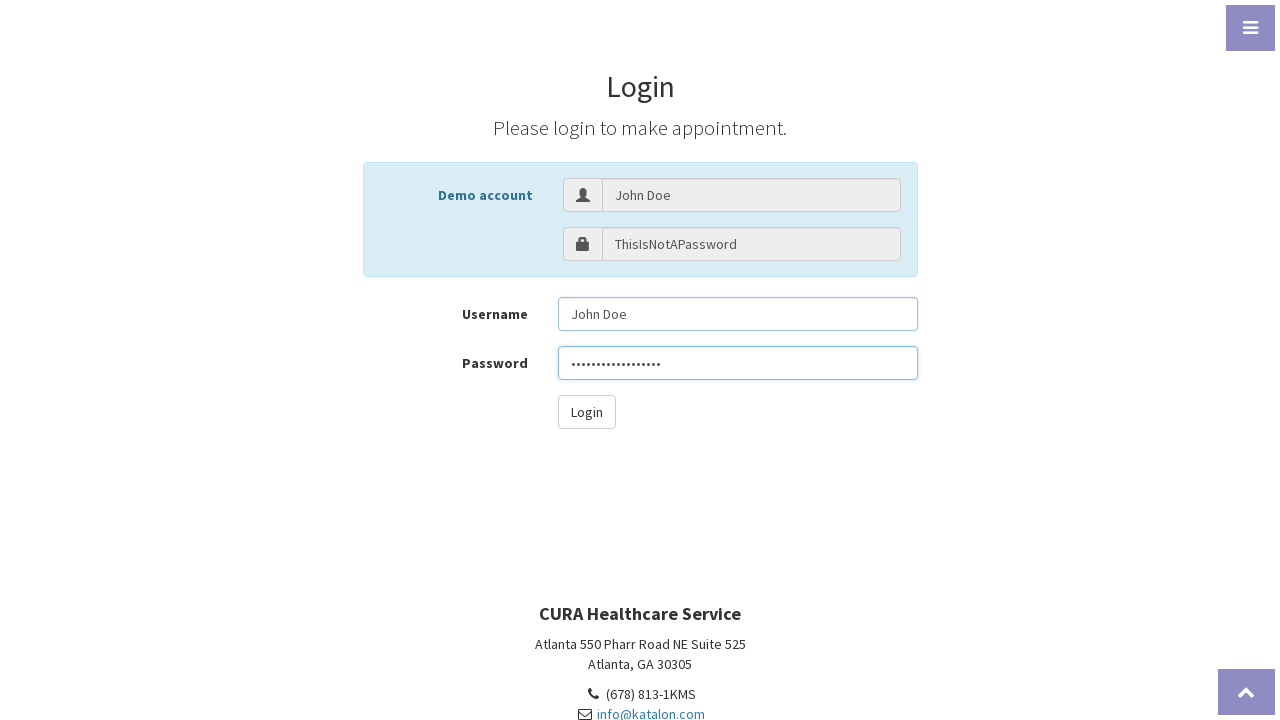

Clicked login button at (586, 412) on xpath=//button[@id="btn-login"]
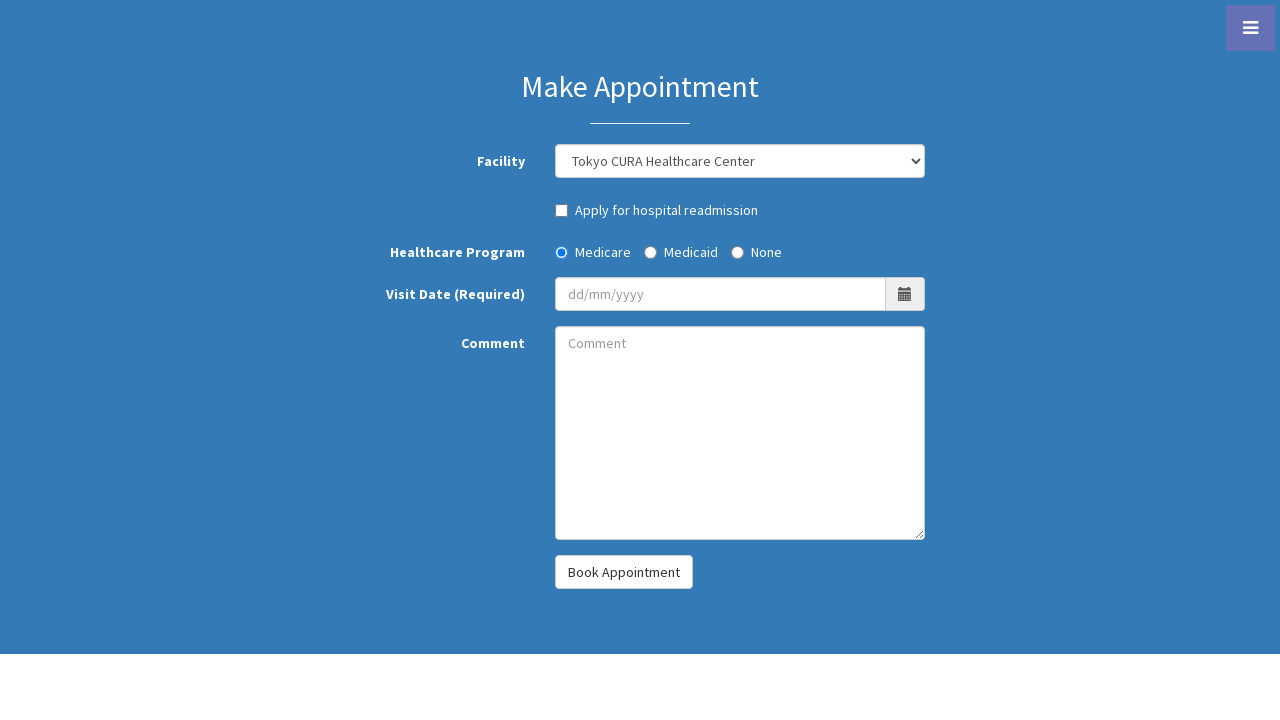

Successfully navigated to appointment page
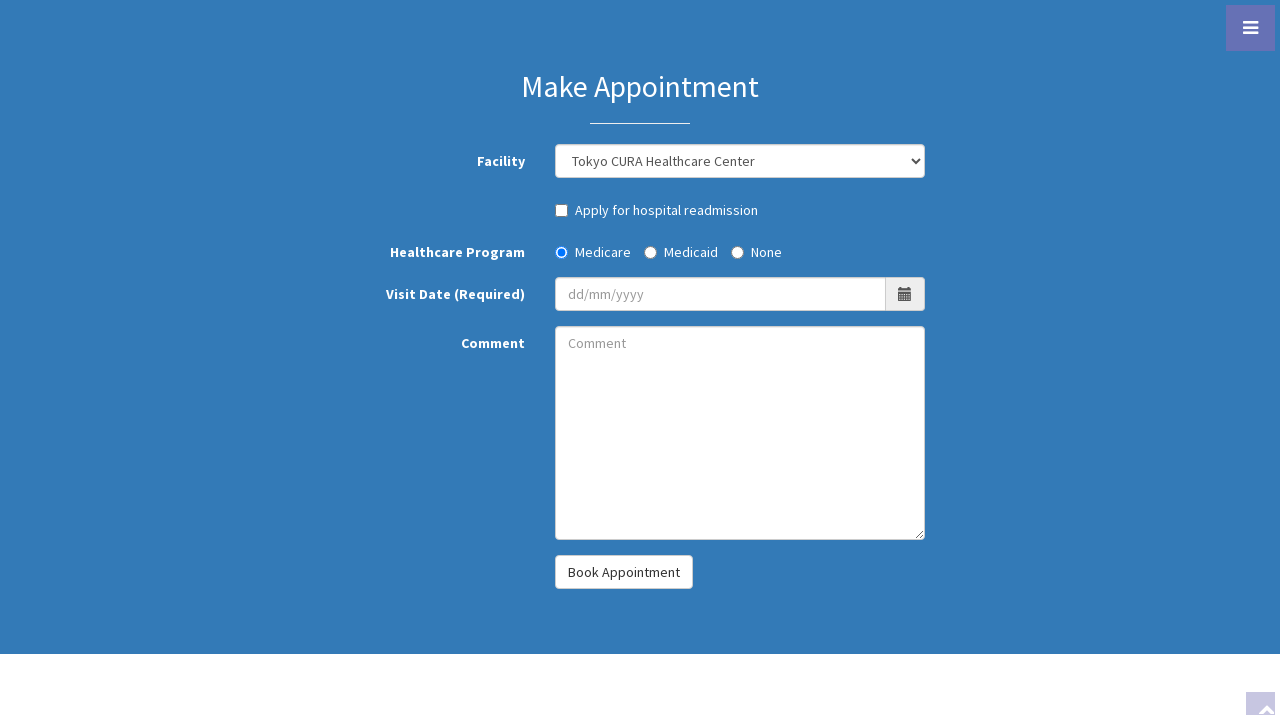

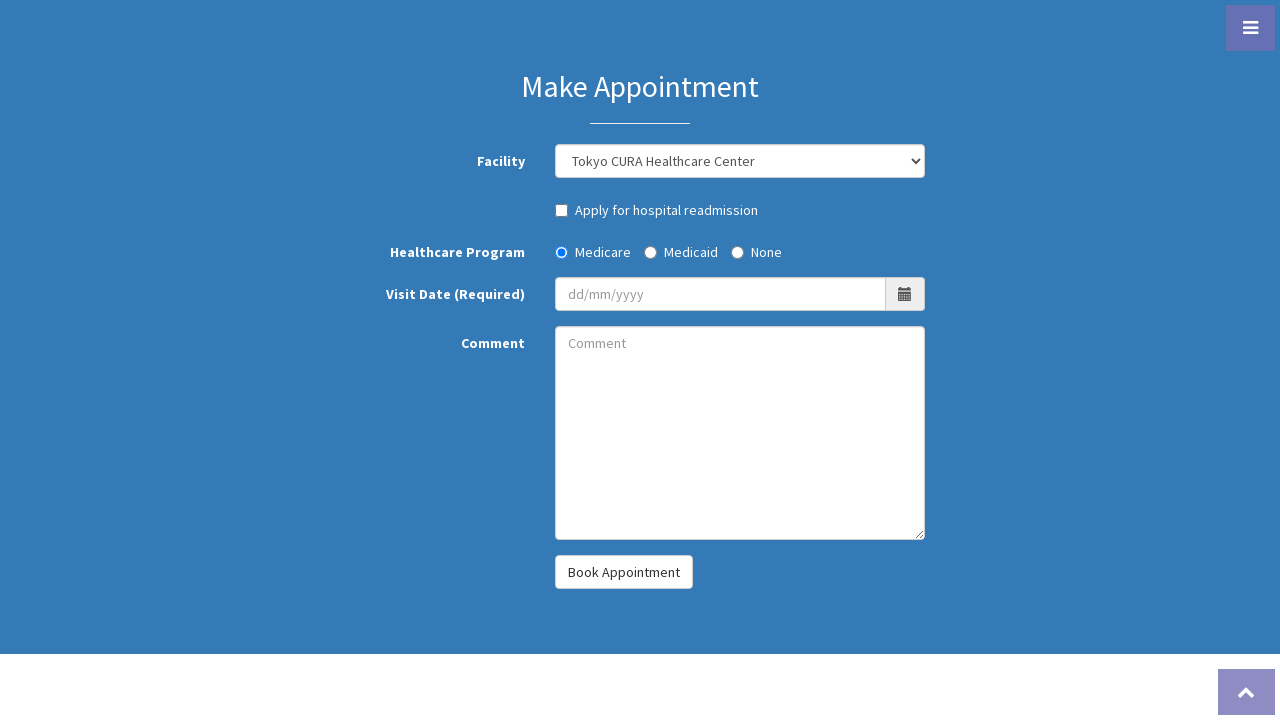